Navigates to a Shoppy.gg product page and waits for product information elements (stock, title, price) to load and be visible on the page.

Starting URL: https://shoppy.gg/product/asd

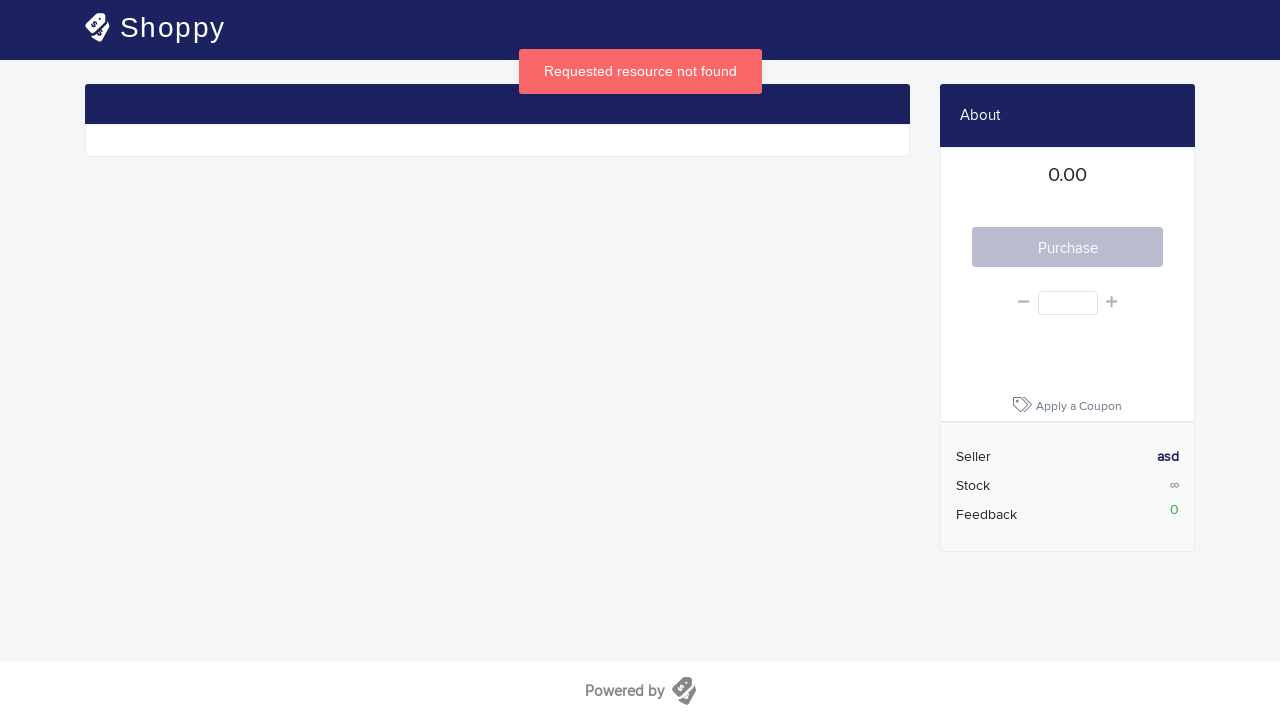

Waited for network idle state on Shoppy.gg product page
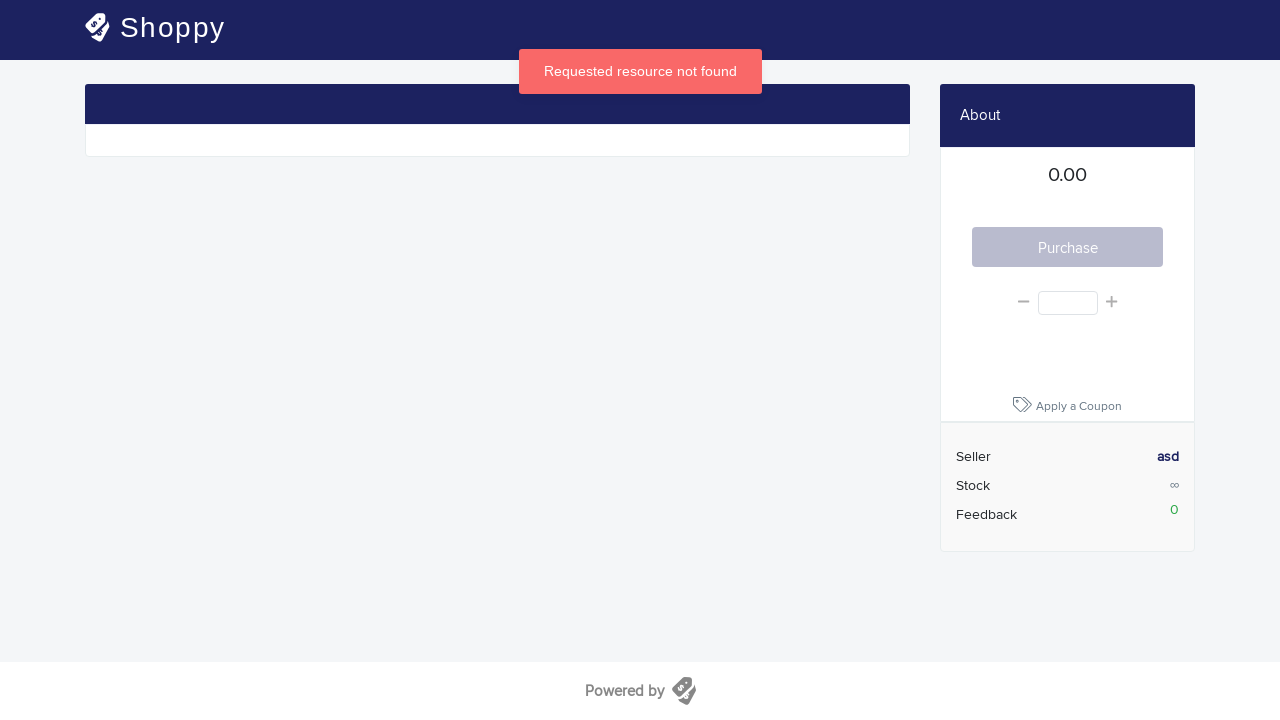

Product title (card-header) element loaded and visible
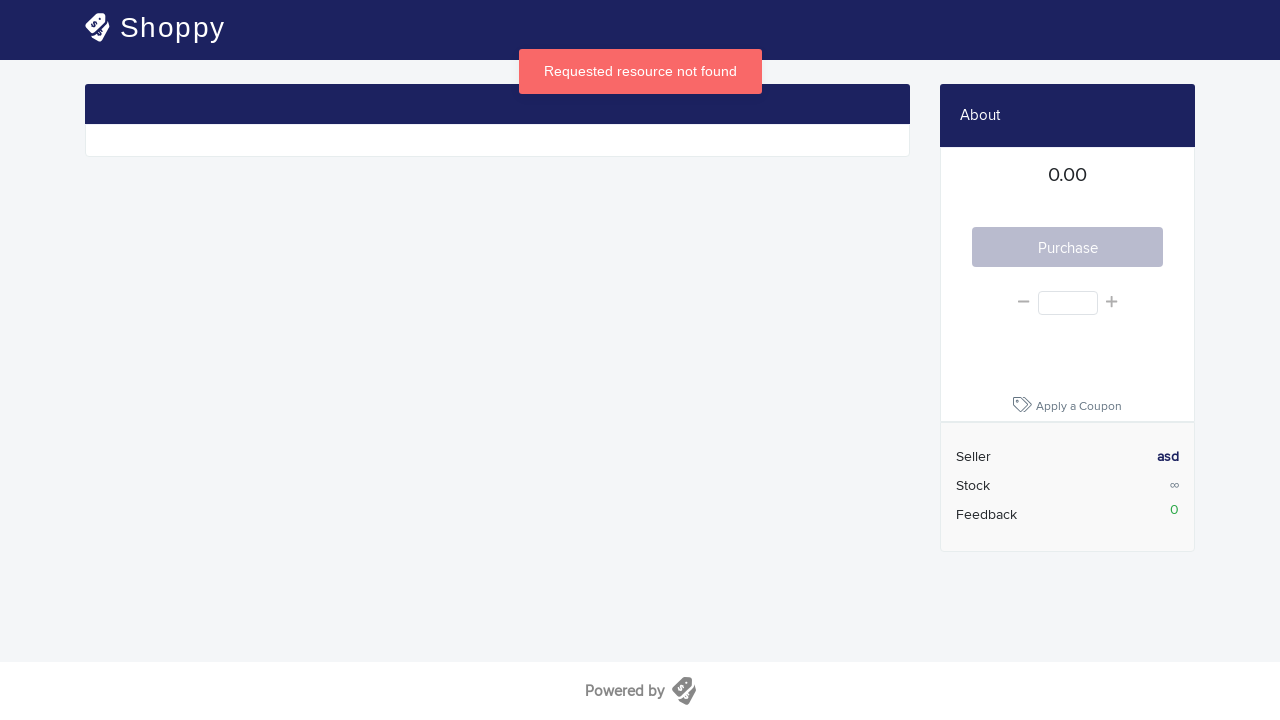

Product price element loaded and visible
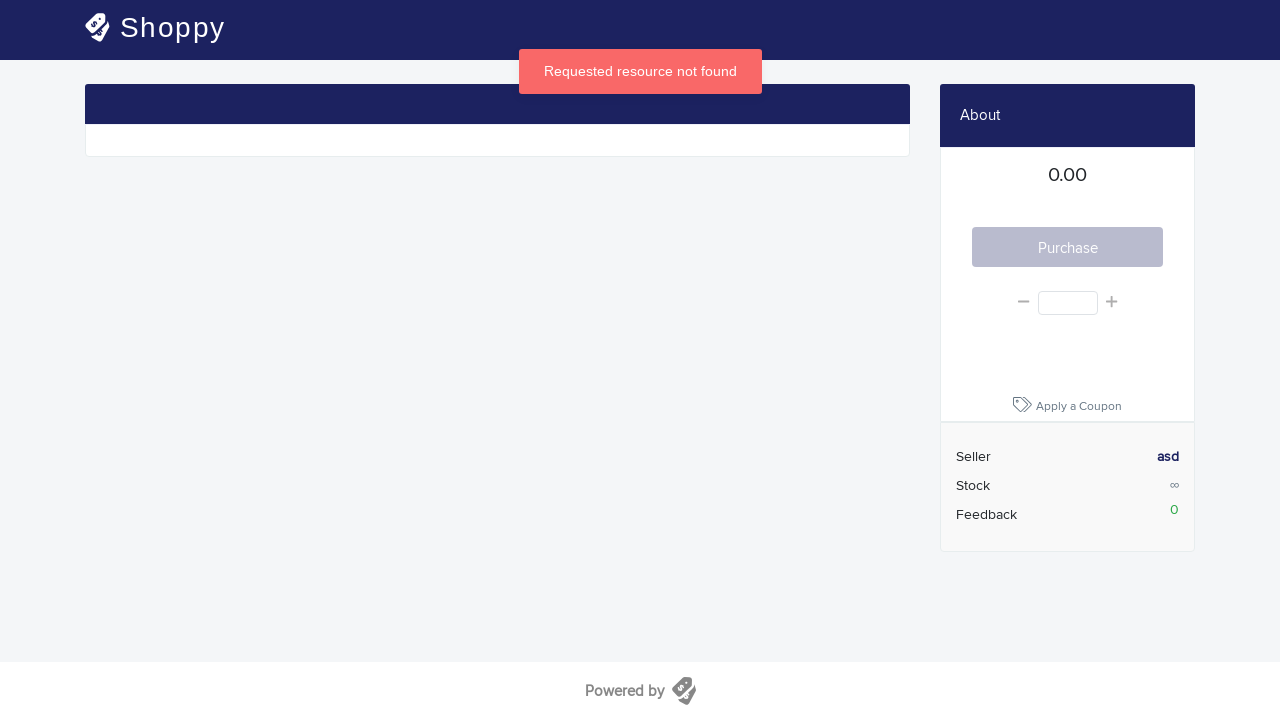

Stock indicator element loaded and visible
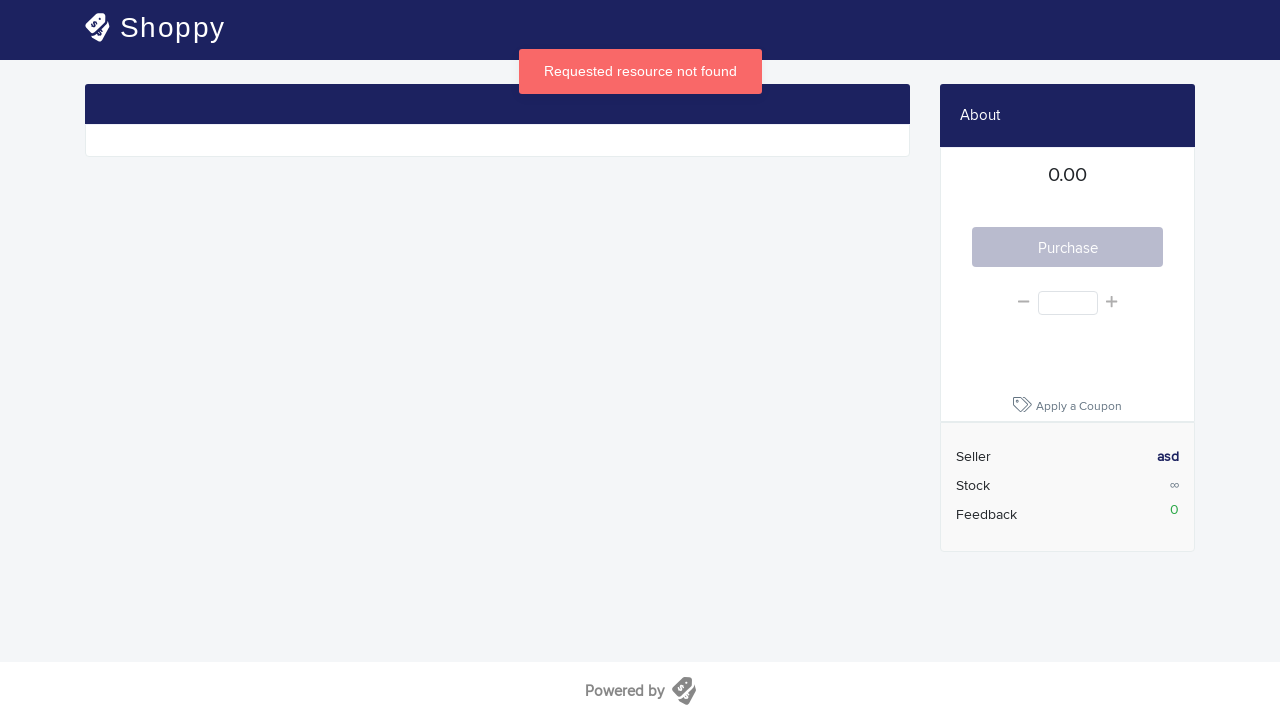

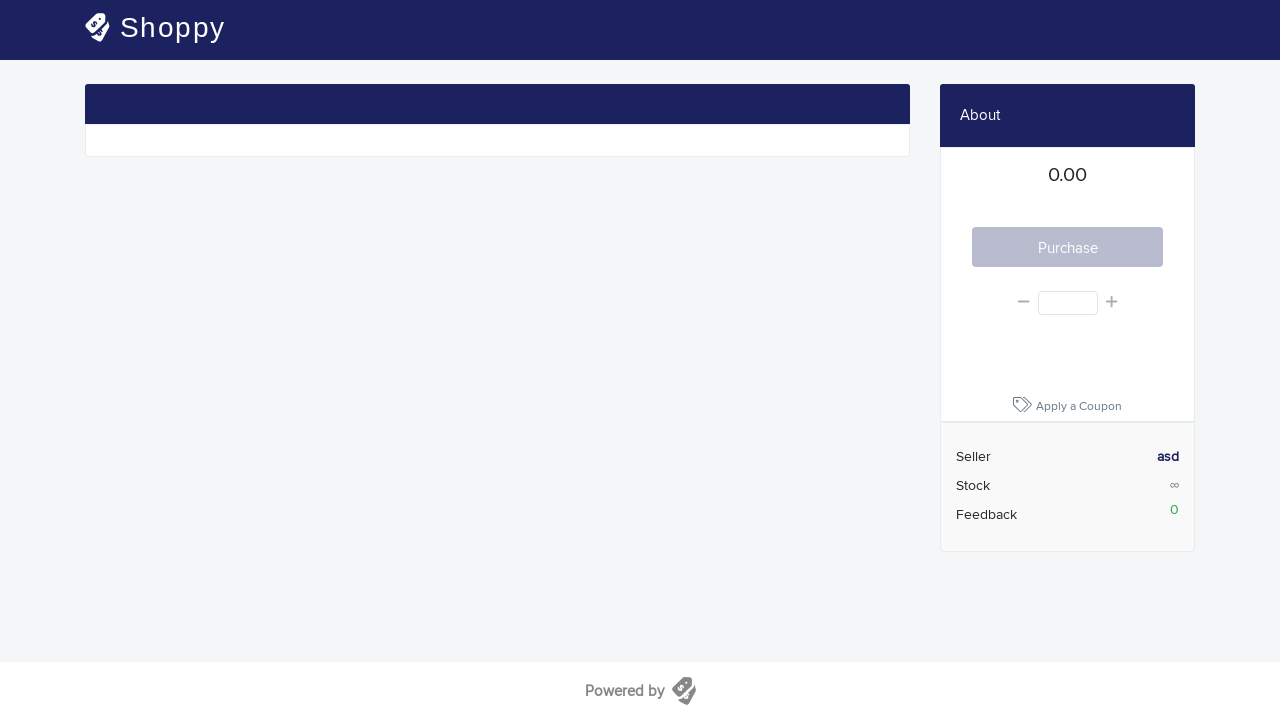